Tests dynamic content loading by clicking Start and verifying Hello World text appears after waiting for visibility

Starting URL: https://the-internet.herokuapp.com/dynamic_loading/1

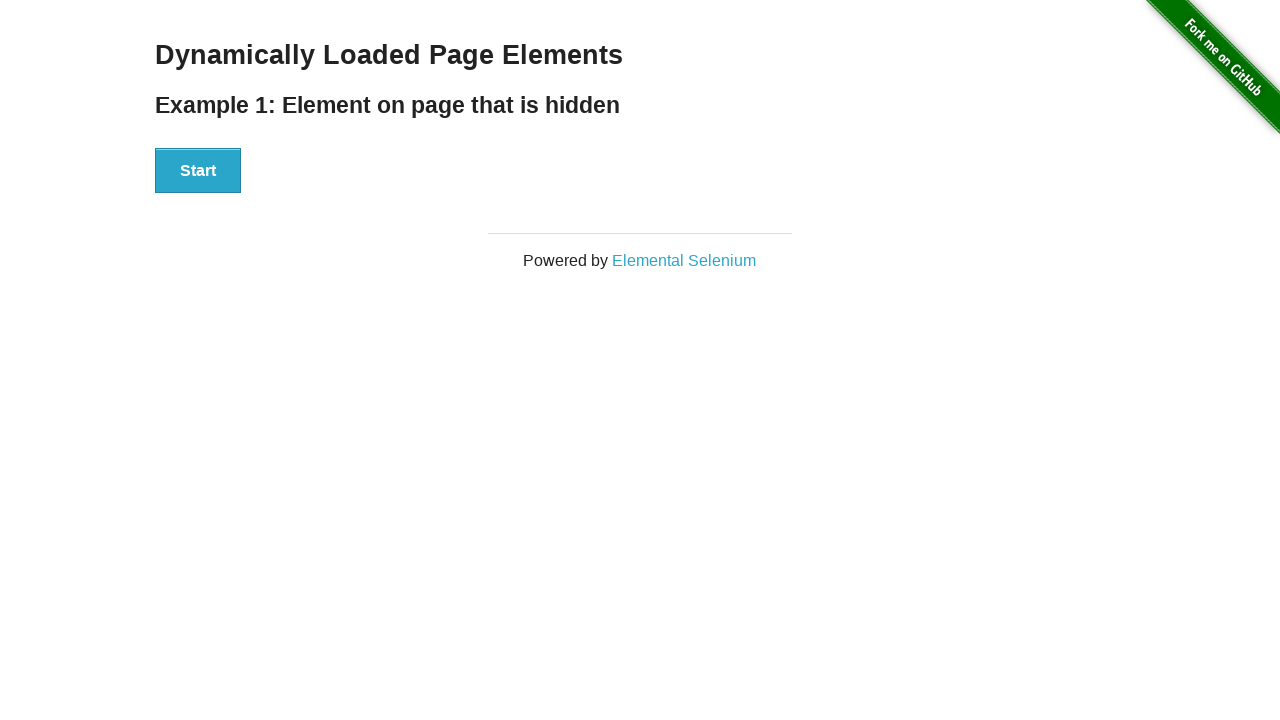

Clicked Start button to initiate dynamic content loading at (198, 171) on xpath=//button
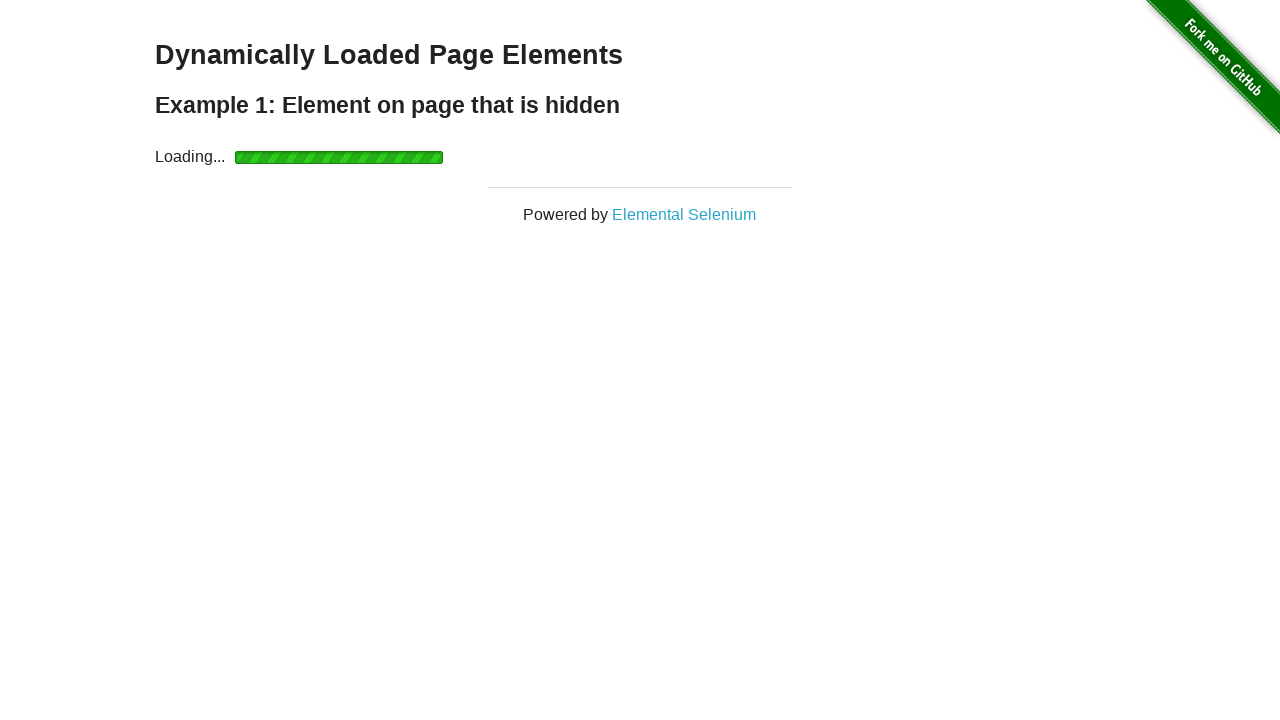

Waited for Hello World text to become visible
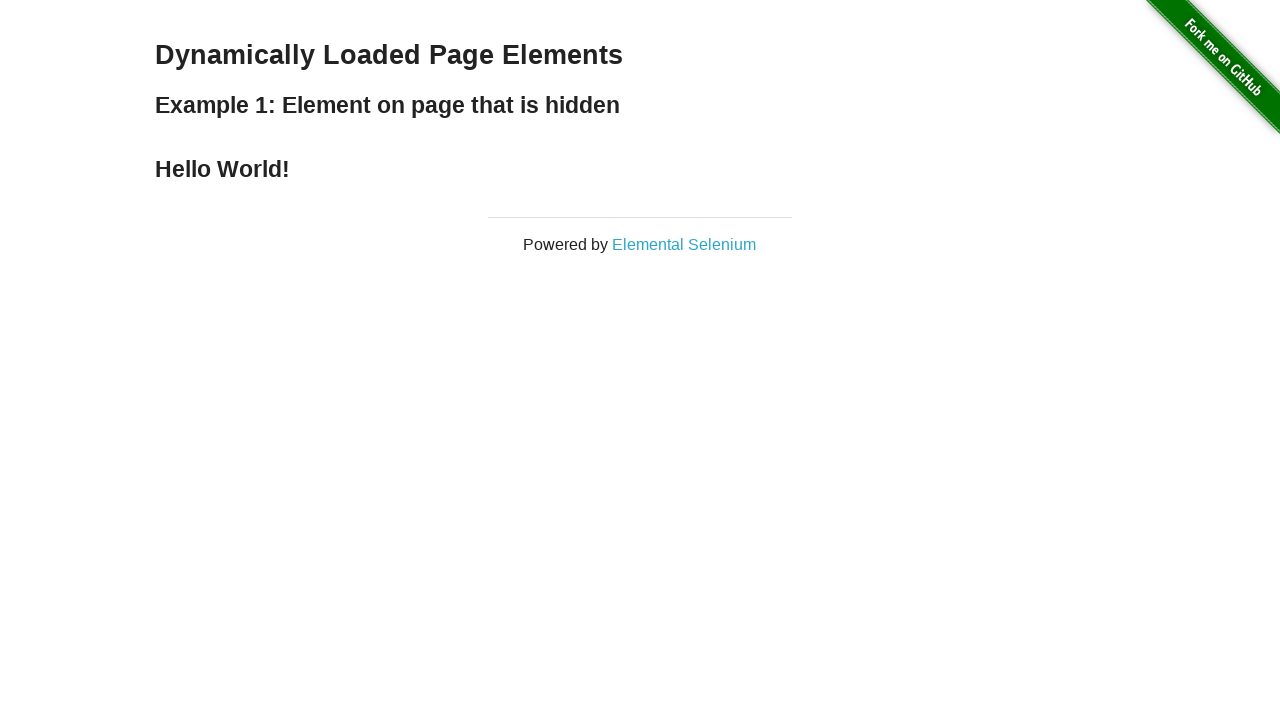

Verified that Hello World! text appeared correctly
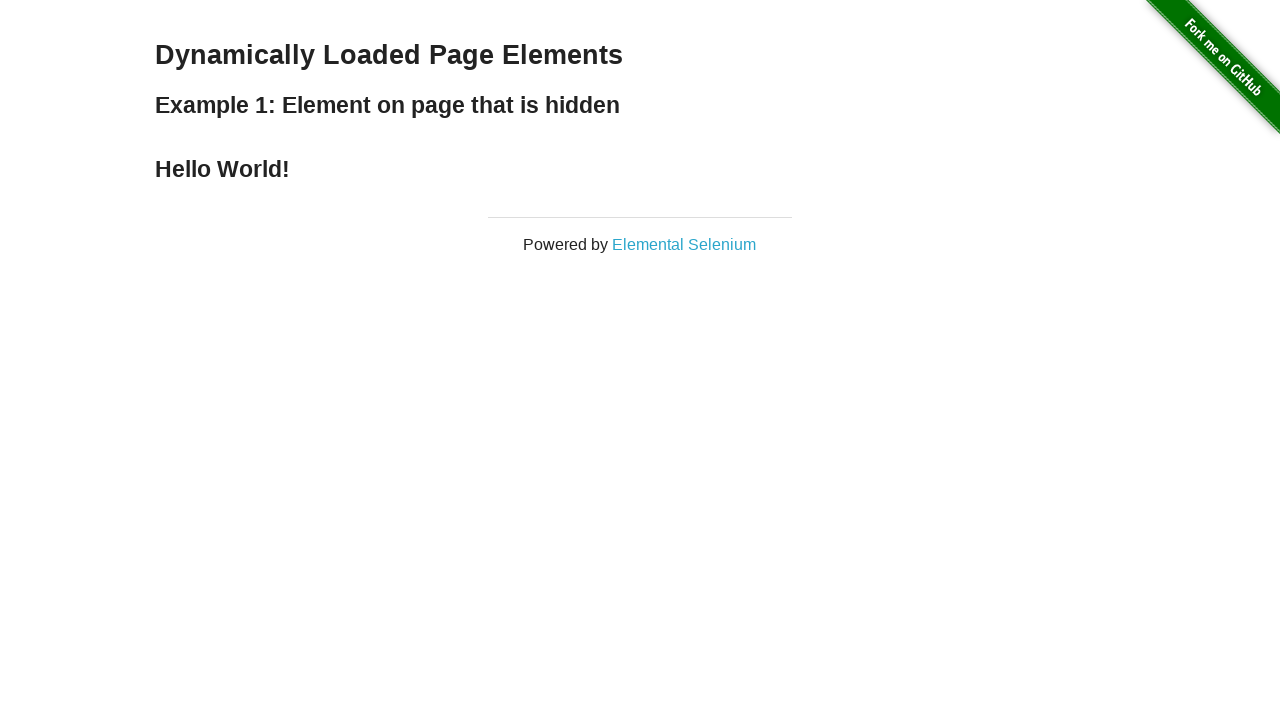

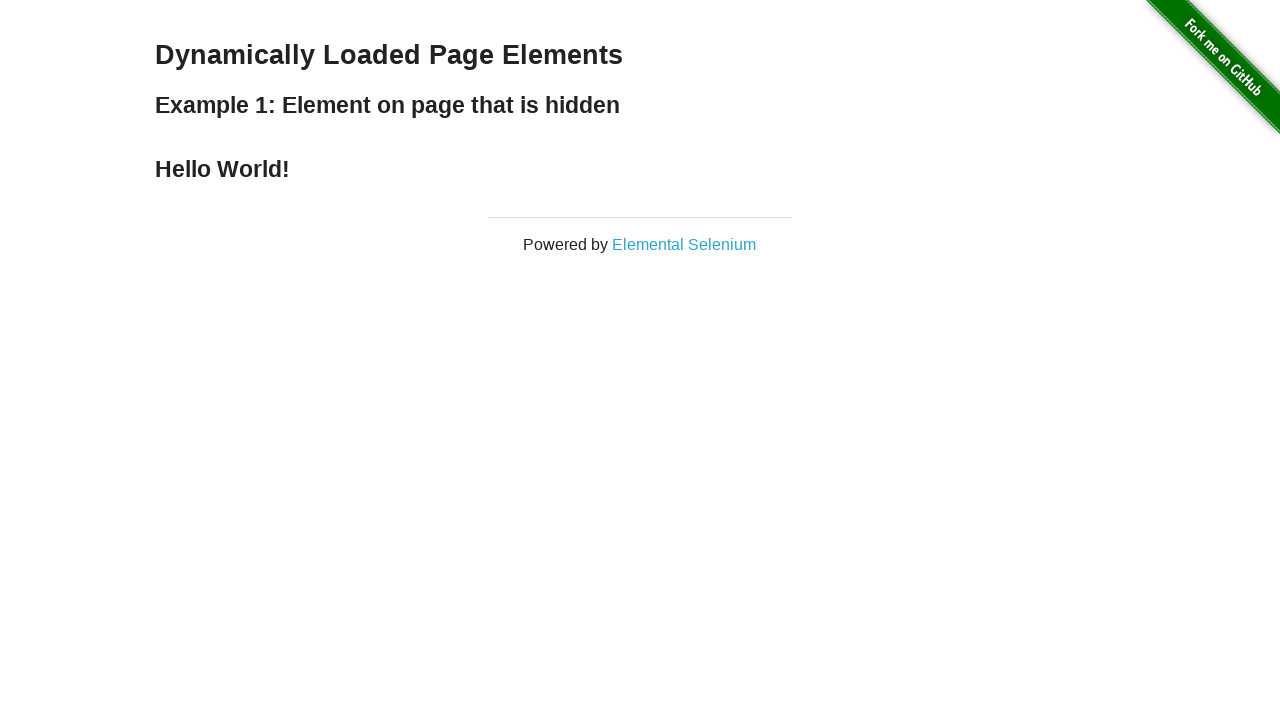